Tests dropdown selection functionality by selecting options from multiple dropdown menus on a form testing page

Starting URL: https://www.leafground.com/select.xhtml

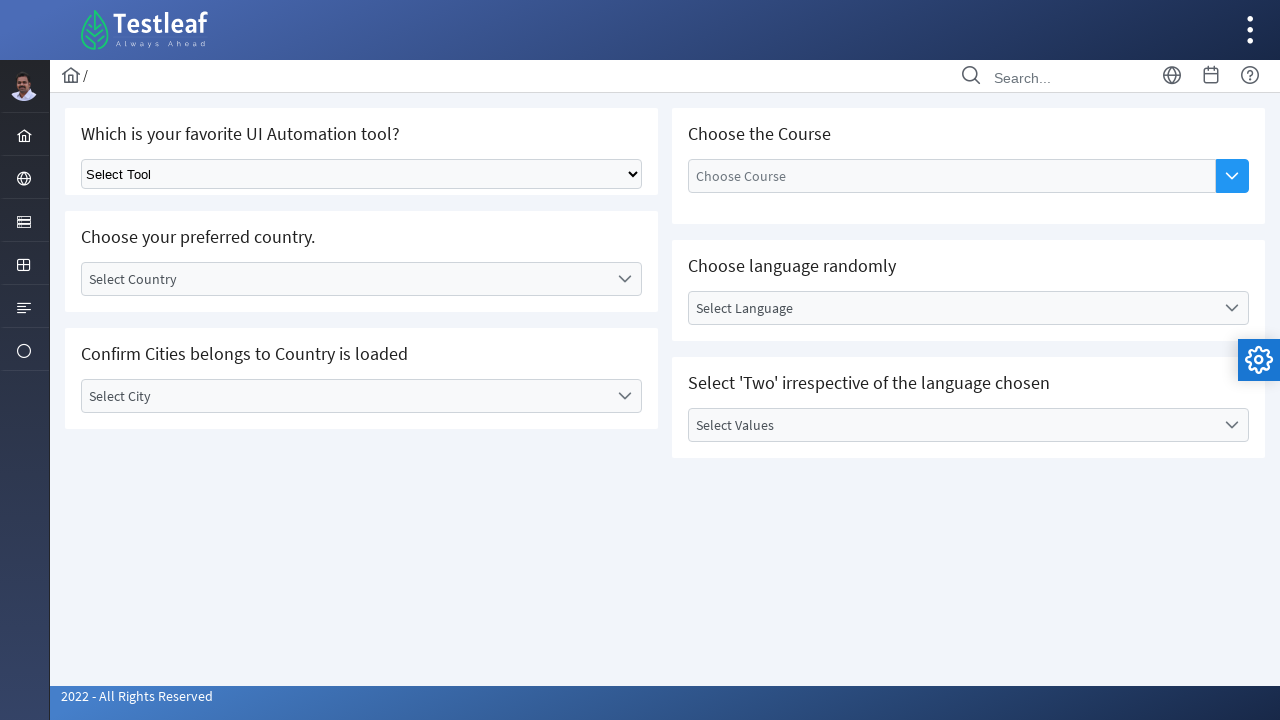

Selected 'Selenium' from the first dropdown menu on select.ui-selectonemenu
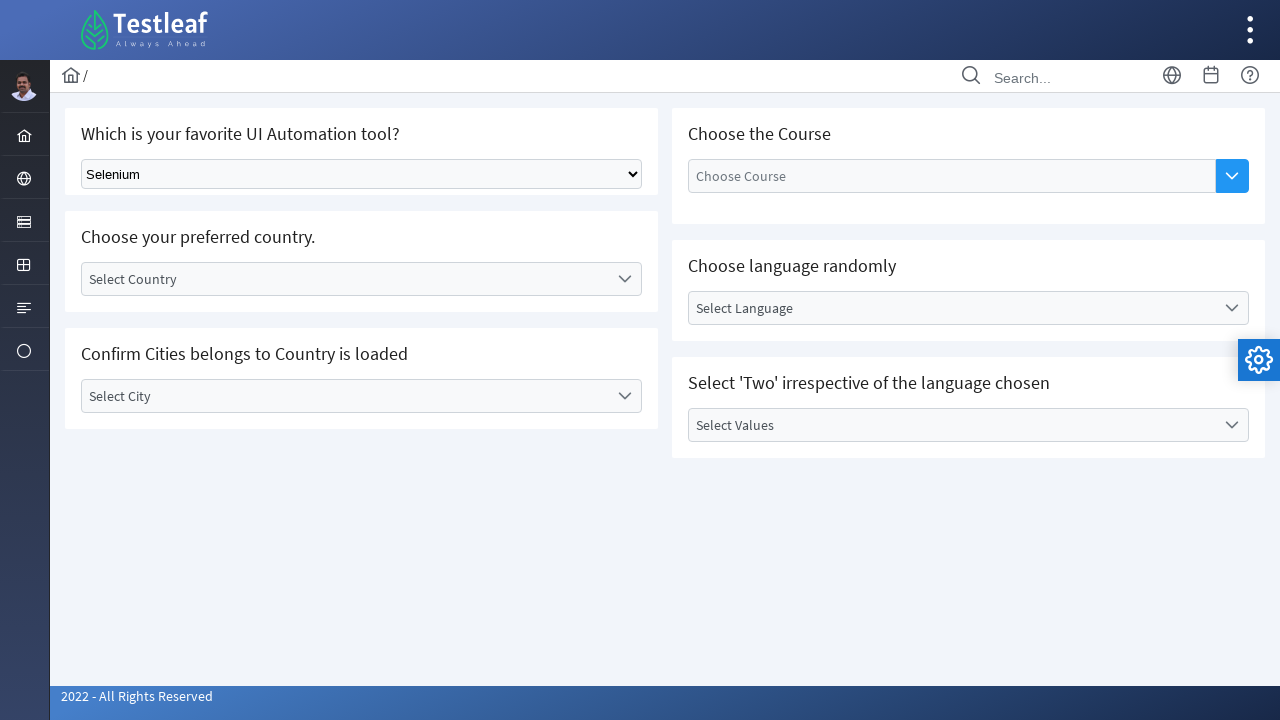

Clicked on the country dropdown to open it at (345, 279) on label:text('Select Country')
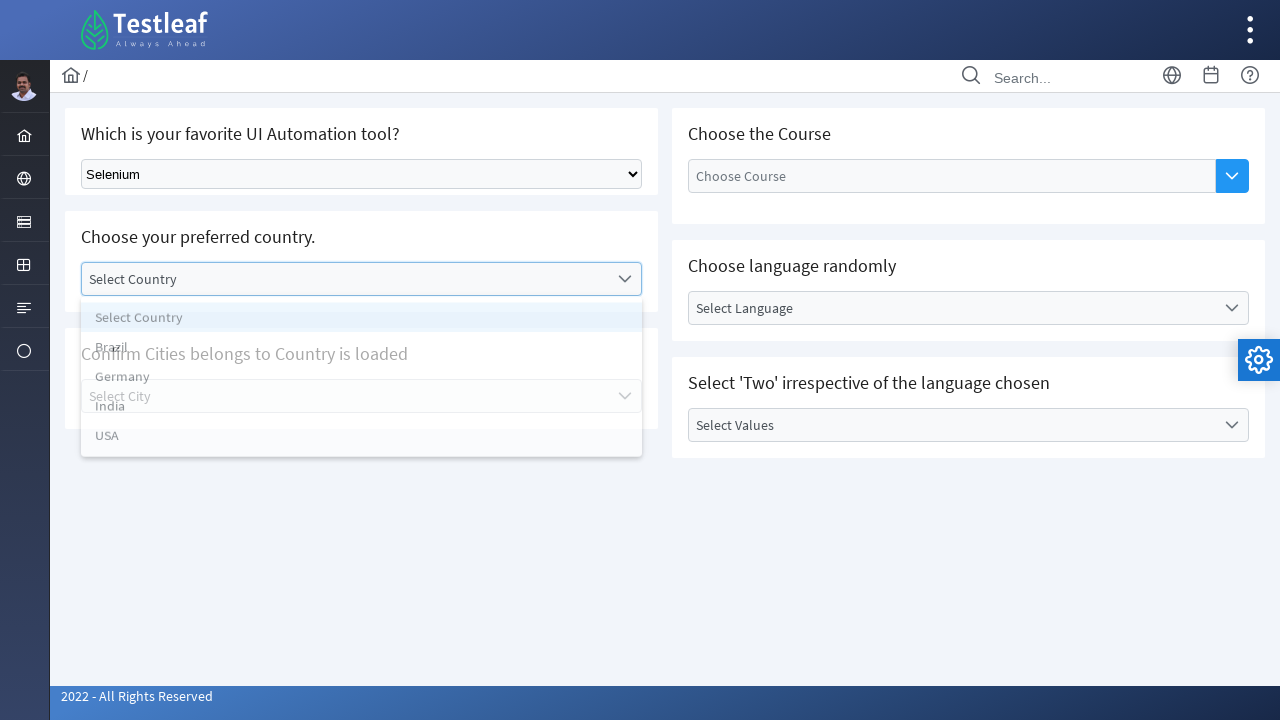

Selected 'India' from the country dropdown options at (362, 415) on li:text('India')
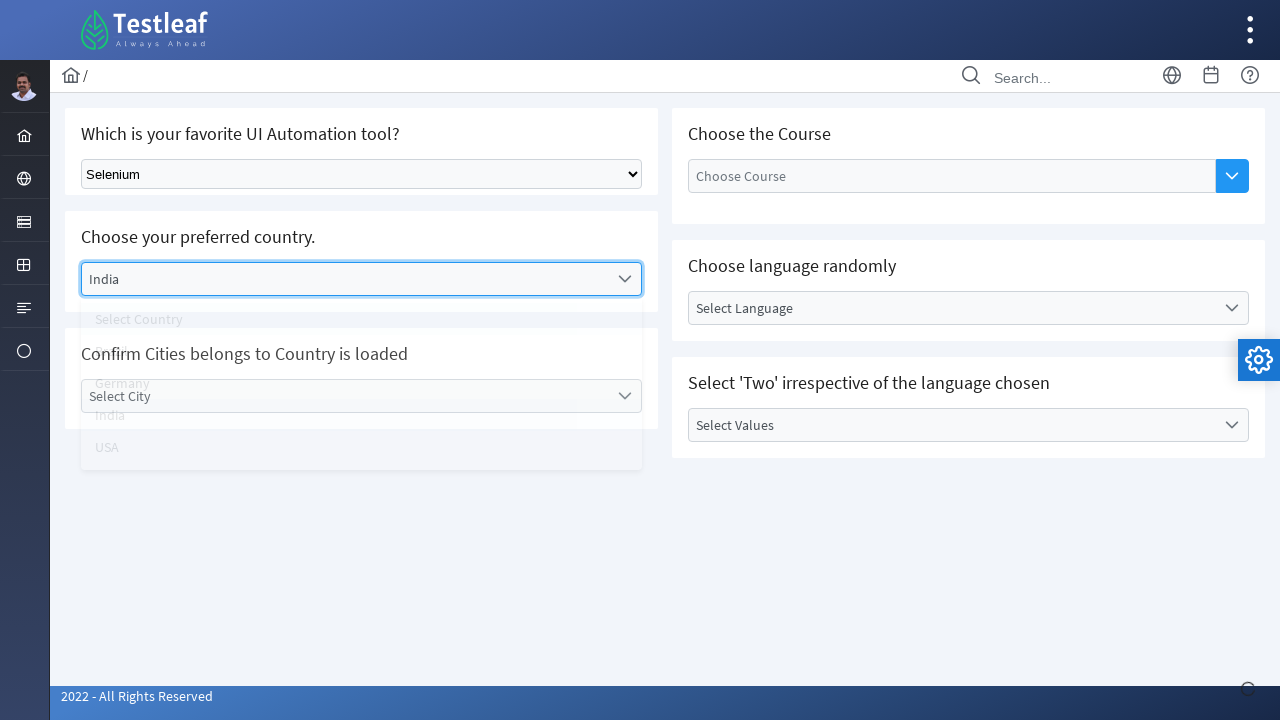

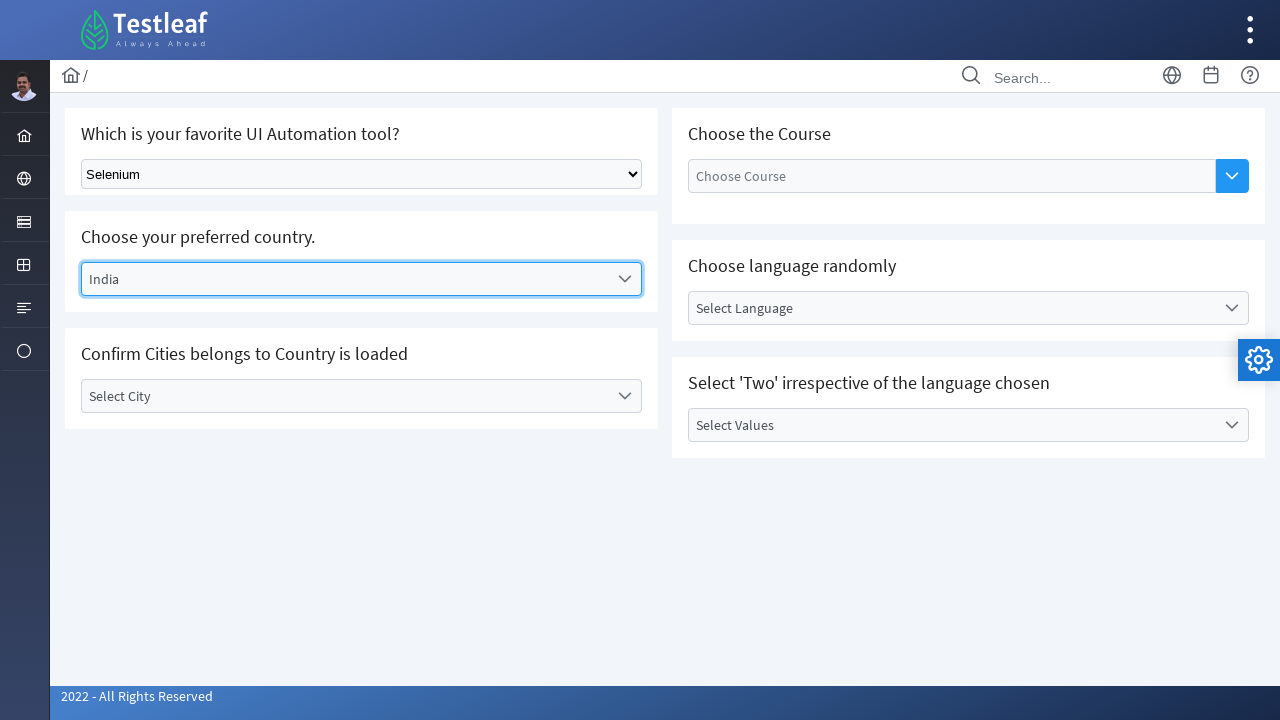